Tests GitHub search functionality by clicking the search button, entering a repository name query, and submitting the search with Enter key

Starting URL: https://github.com/

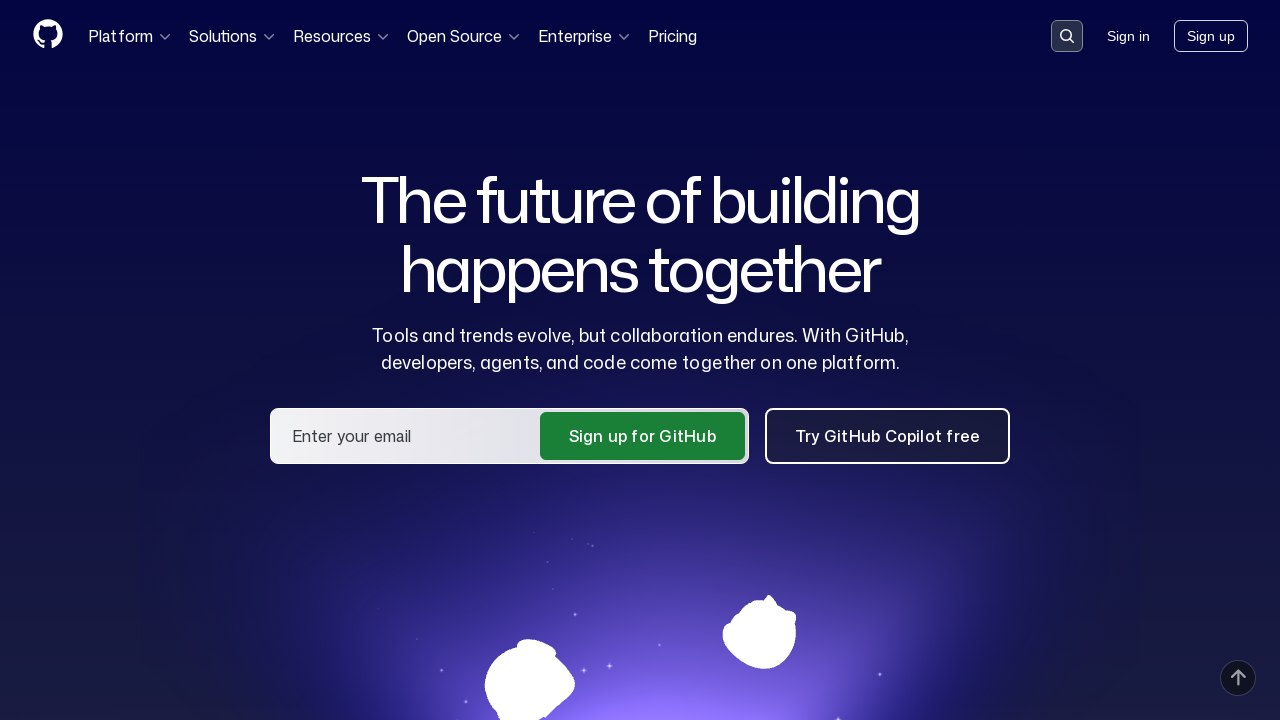

Clicked search button to open search input at (1067, 36) on button[data-target='qbsearch-input.inputButton']
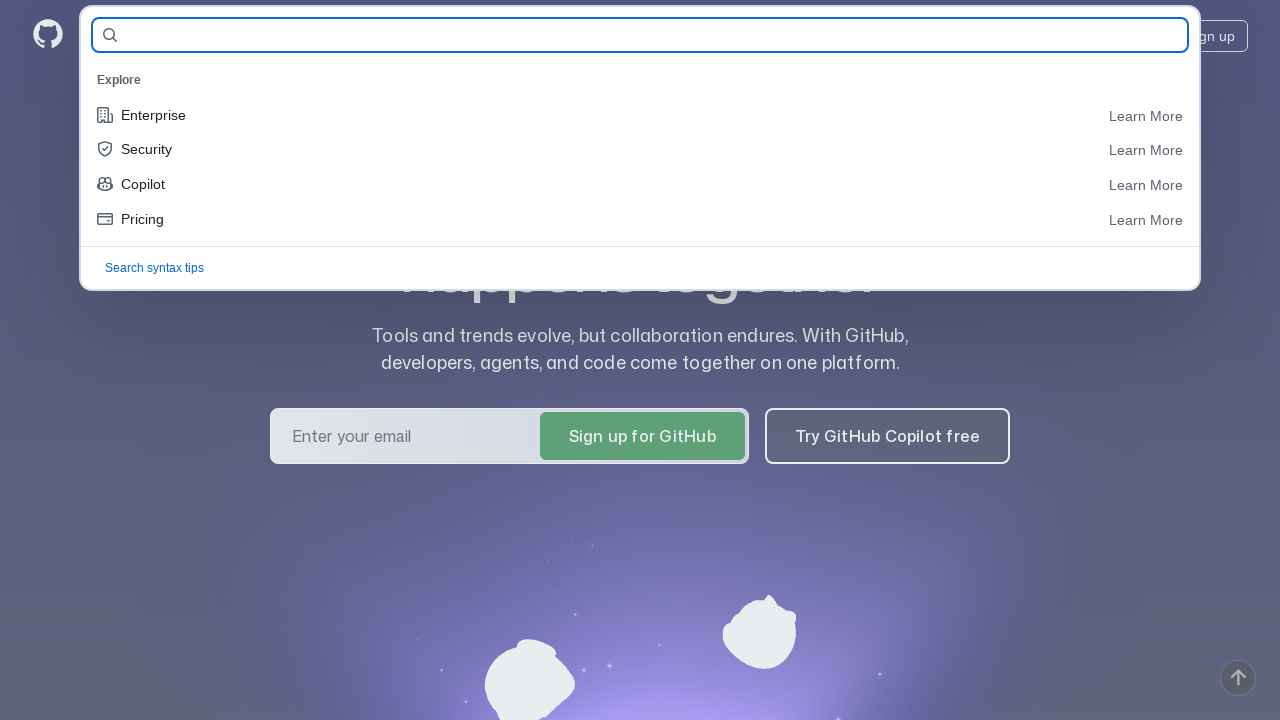

Entered 'playwright-python' in search field on #query-builder-test
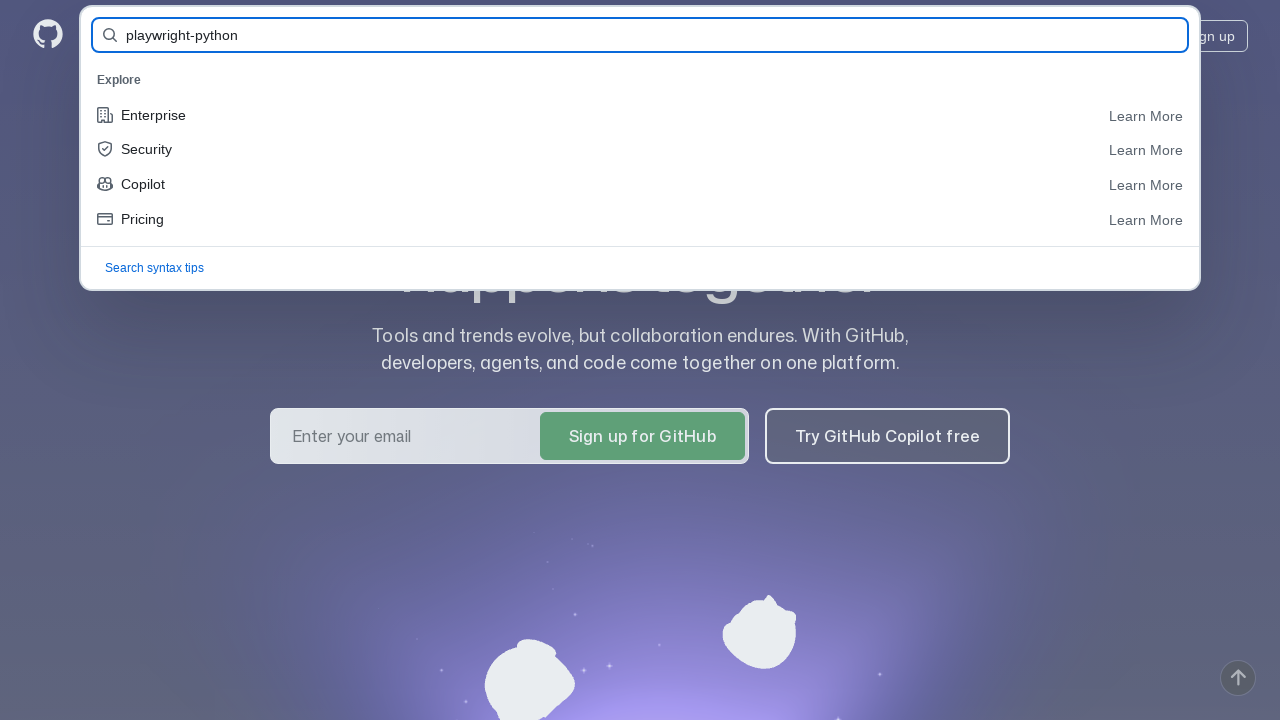

Pressed Enter to submit search query on #query-builder-test
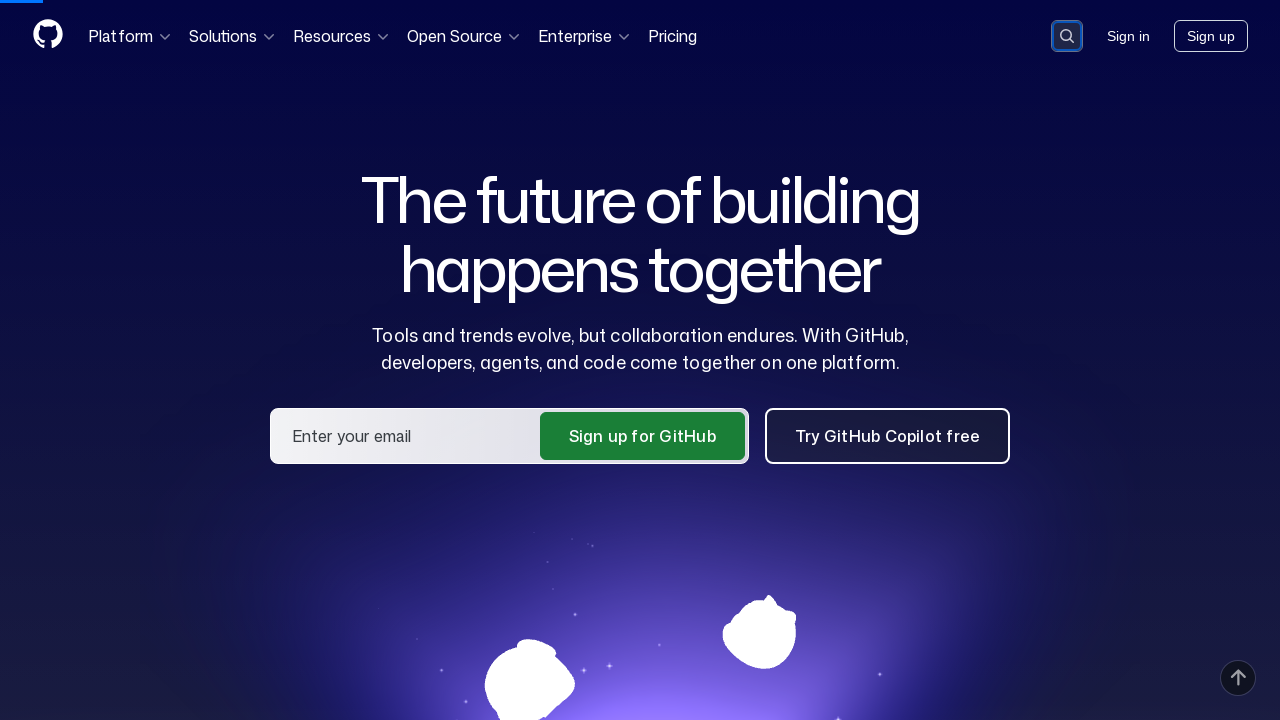

Search results loaded successfully
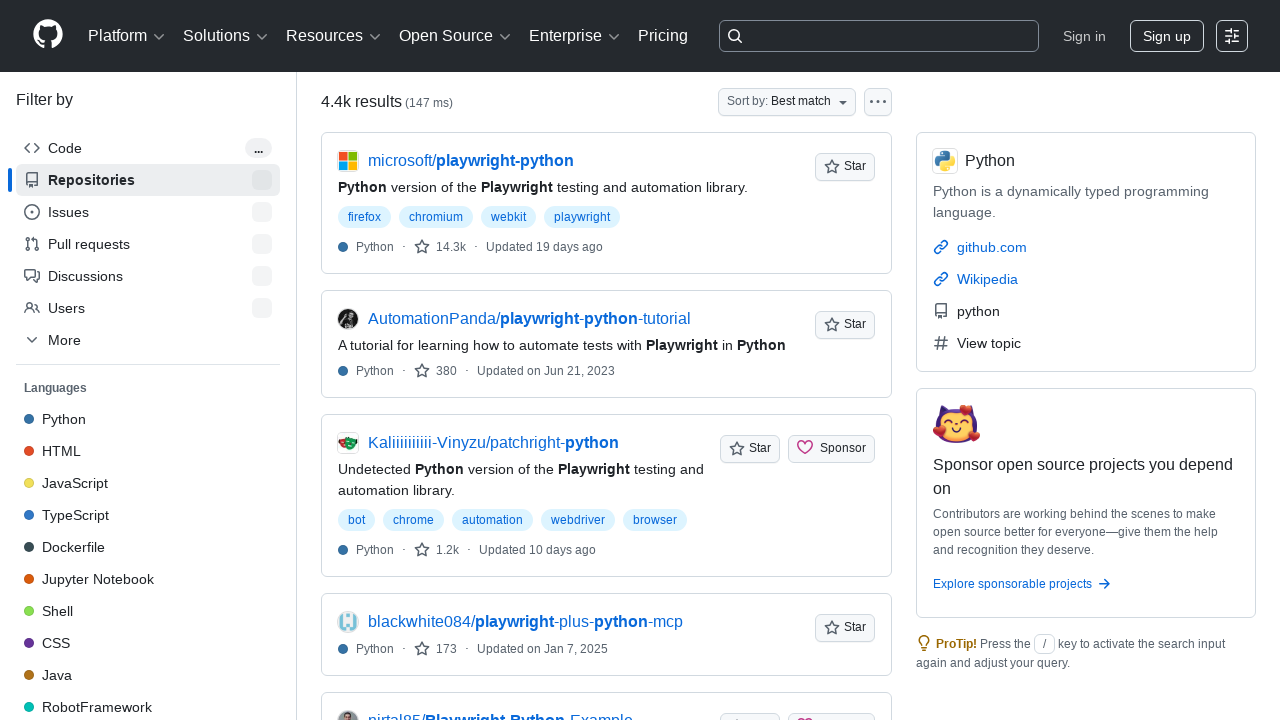

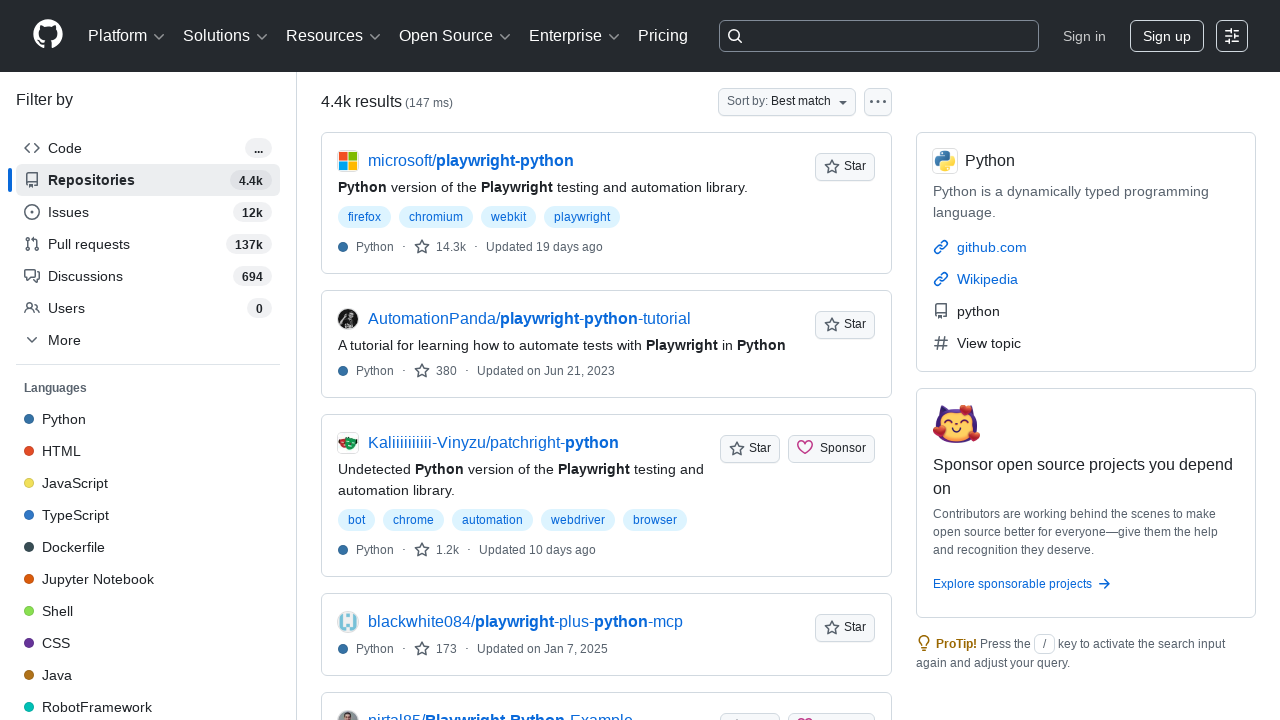